Tests the Python.org search functionality by entering a search term "variable" in the search box and clicking the submit button to verify search works.

Starting URL: http://www.python.org

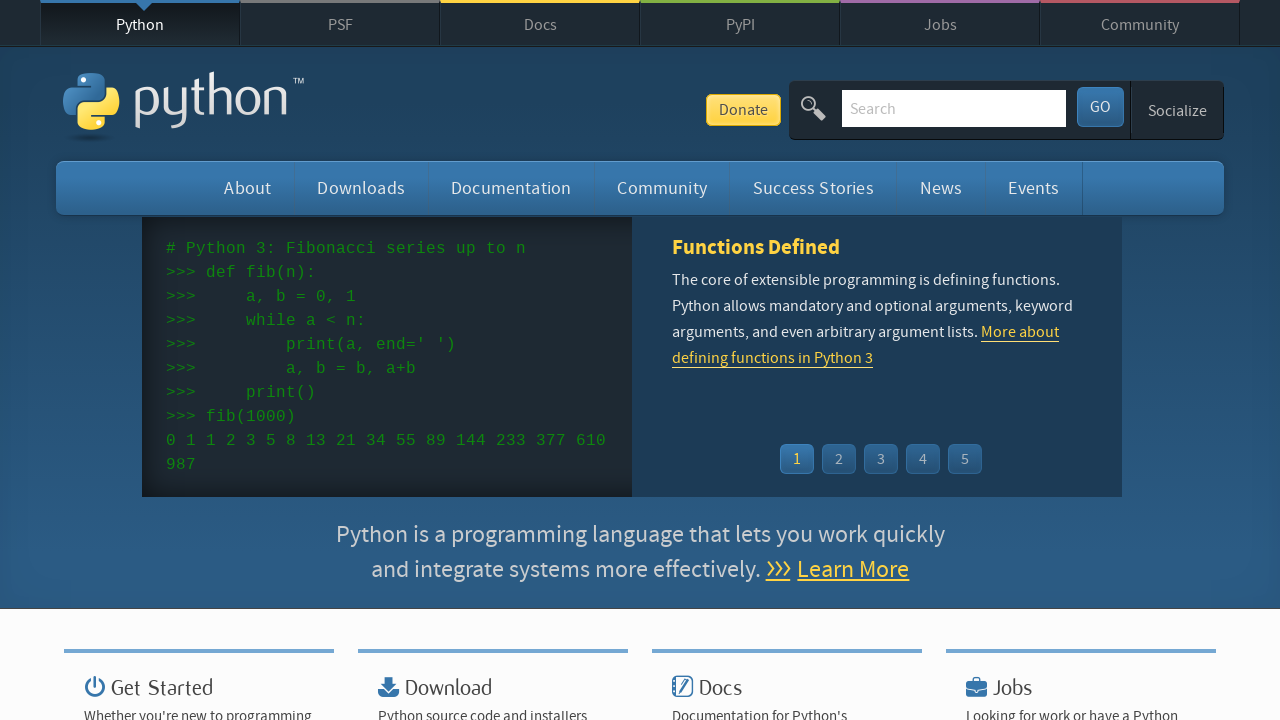

Filled search box with 'variable' on input[name='q']
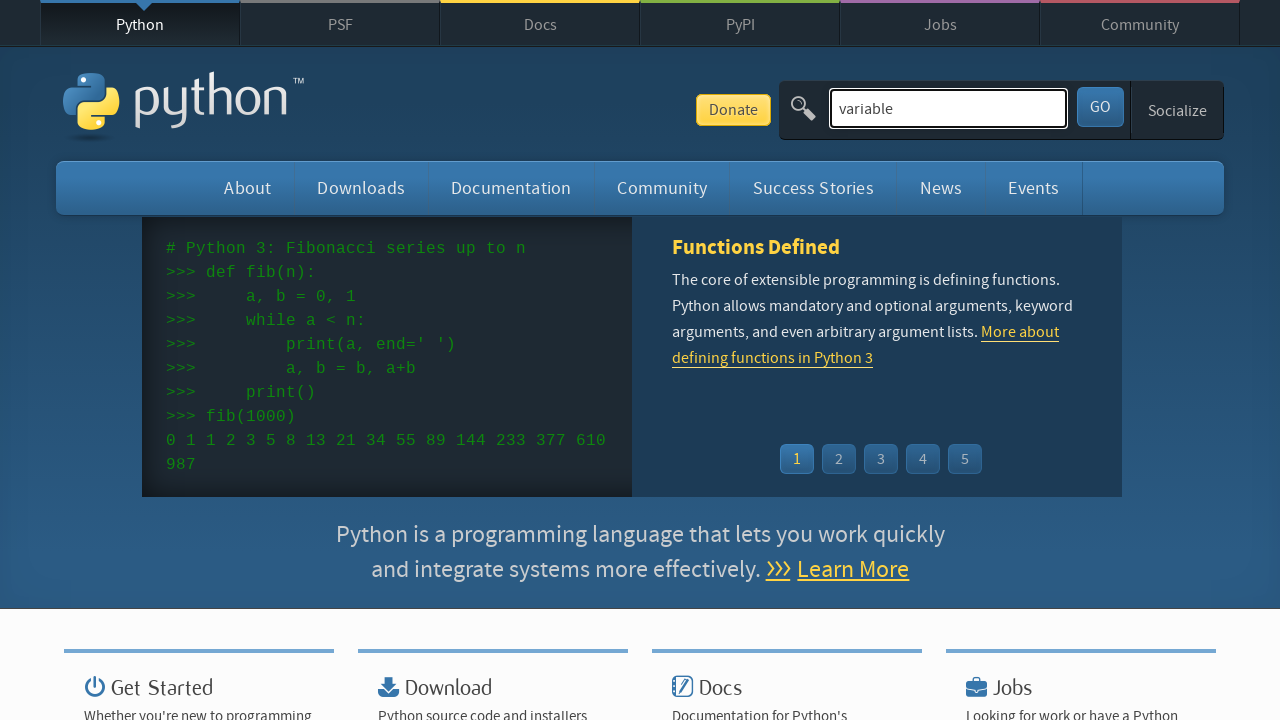

Clicked submit button to search at (1100, 107) on #submit
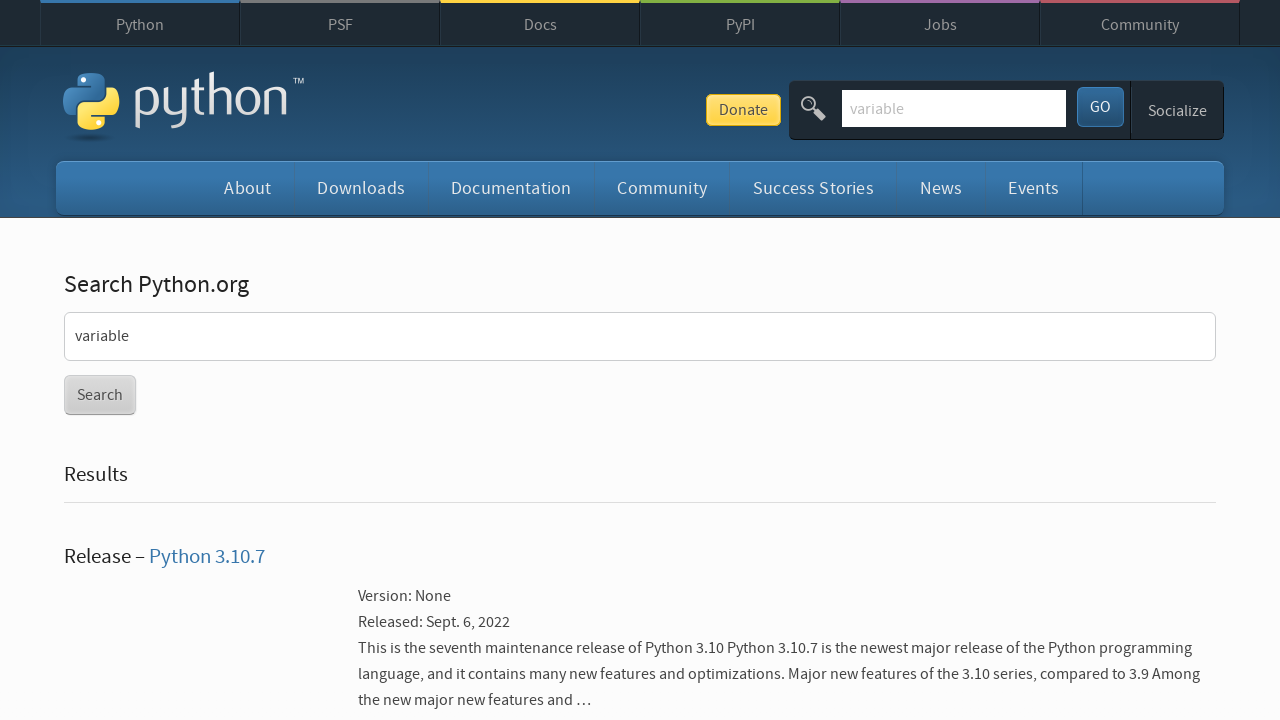

Search results loaded successfully
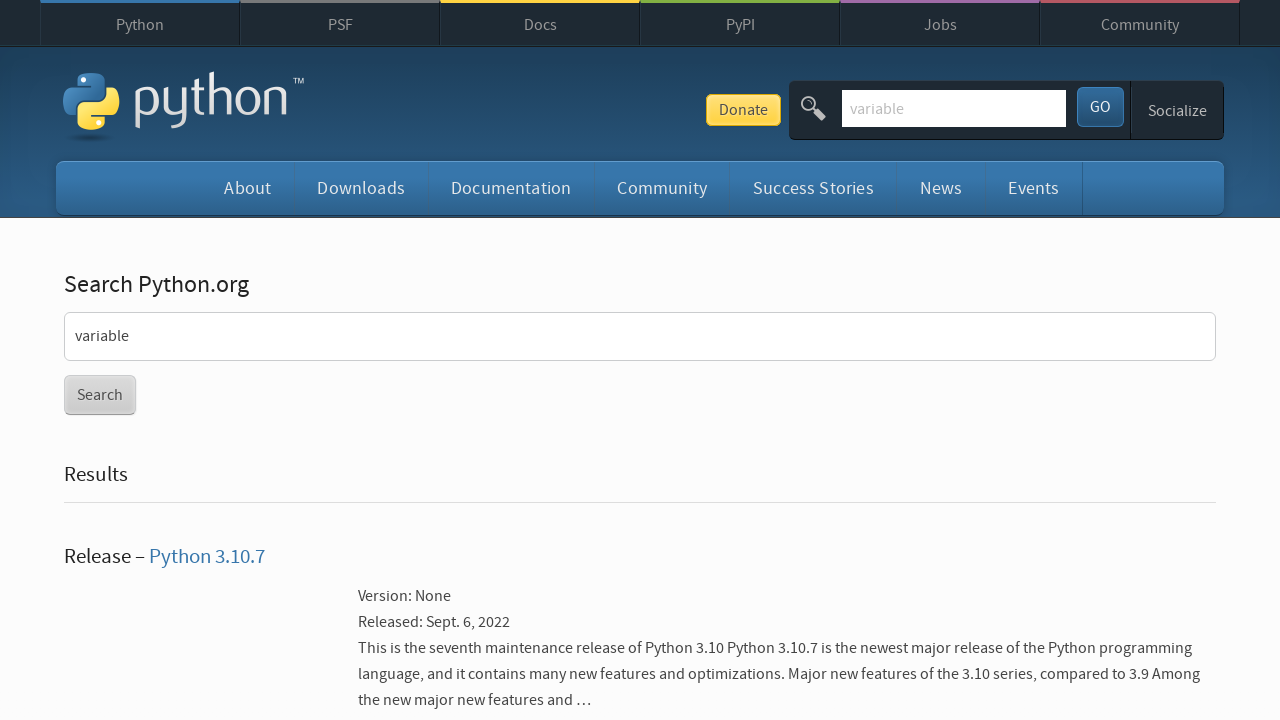

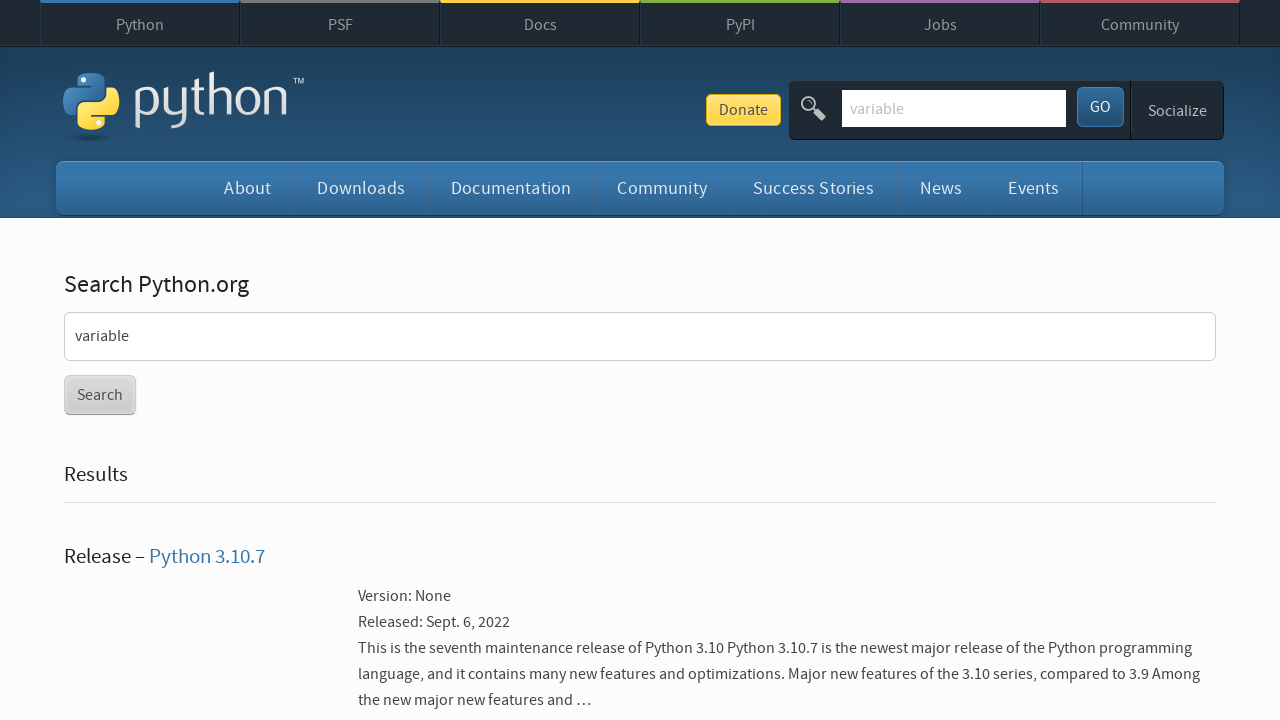